Tests client-side delay functionality by triggering a delayed operation and waiting for the result

Starting URL: http://www.uitestingplayground.com/

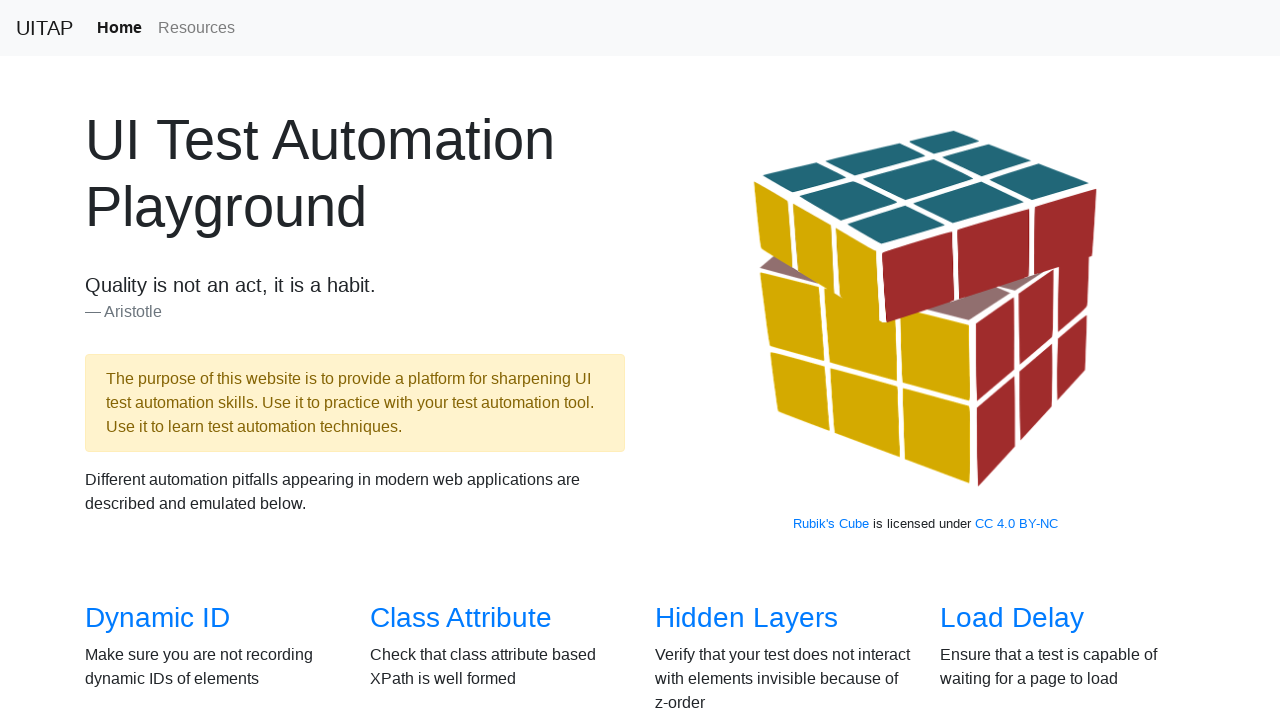

Clicked on Client Side Delay link at (478, 360) on xpath=//*[@id='overview']/div/div[2]/div[2]/h3/a
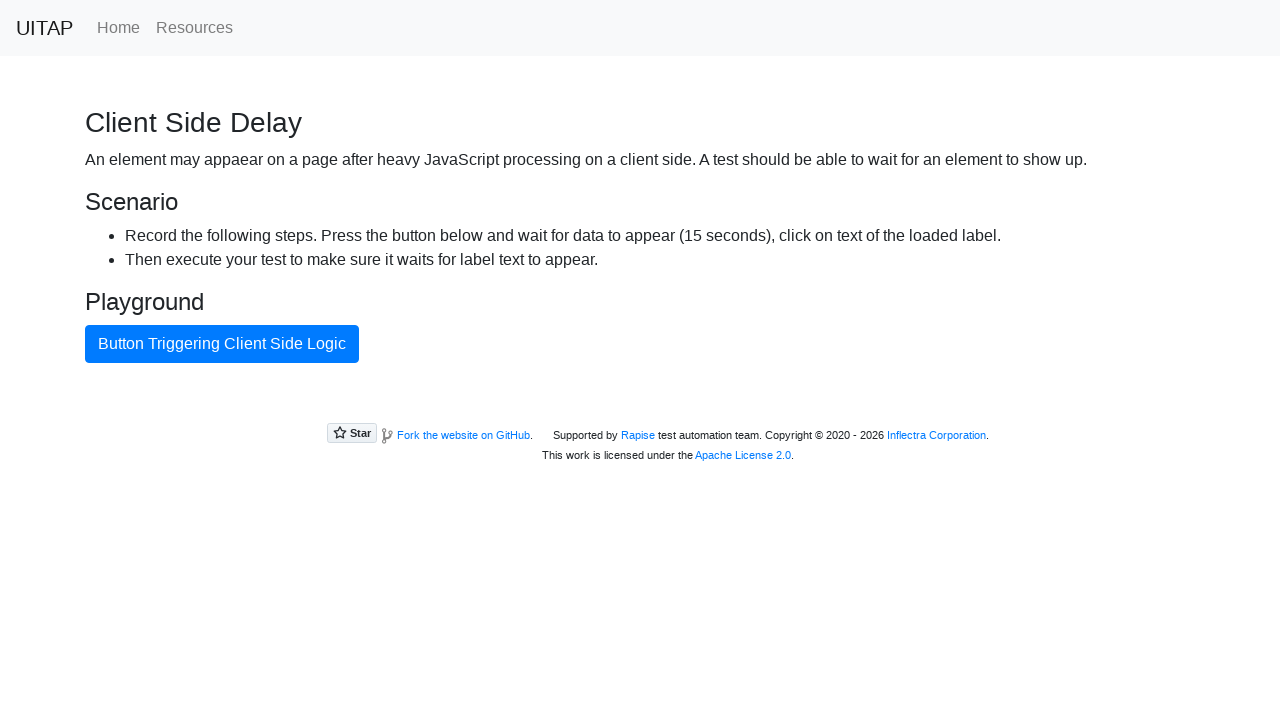

Clicked the button to trigger client-side delay operation at (222, 344) on #ajaxButton
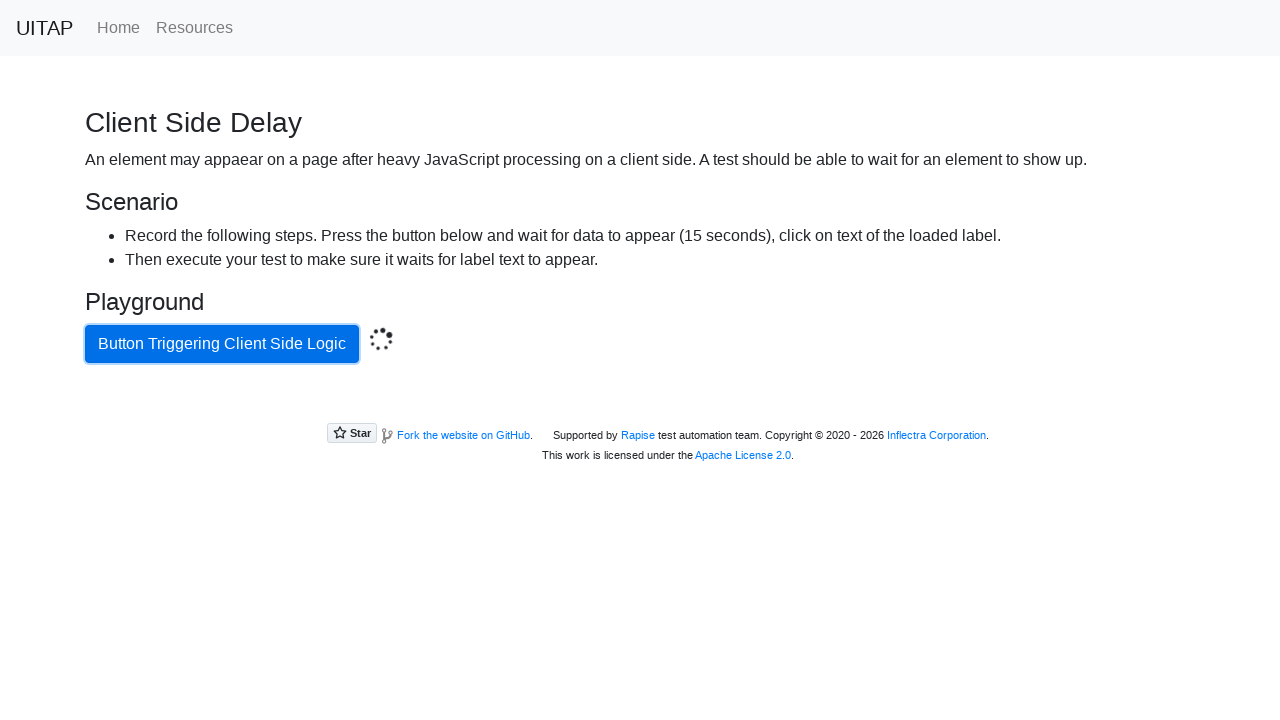

Delayed content appeared on the page
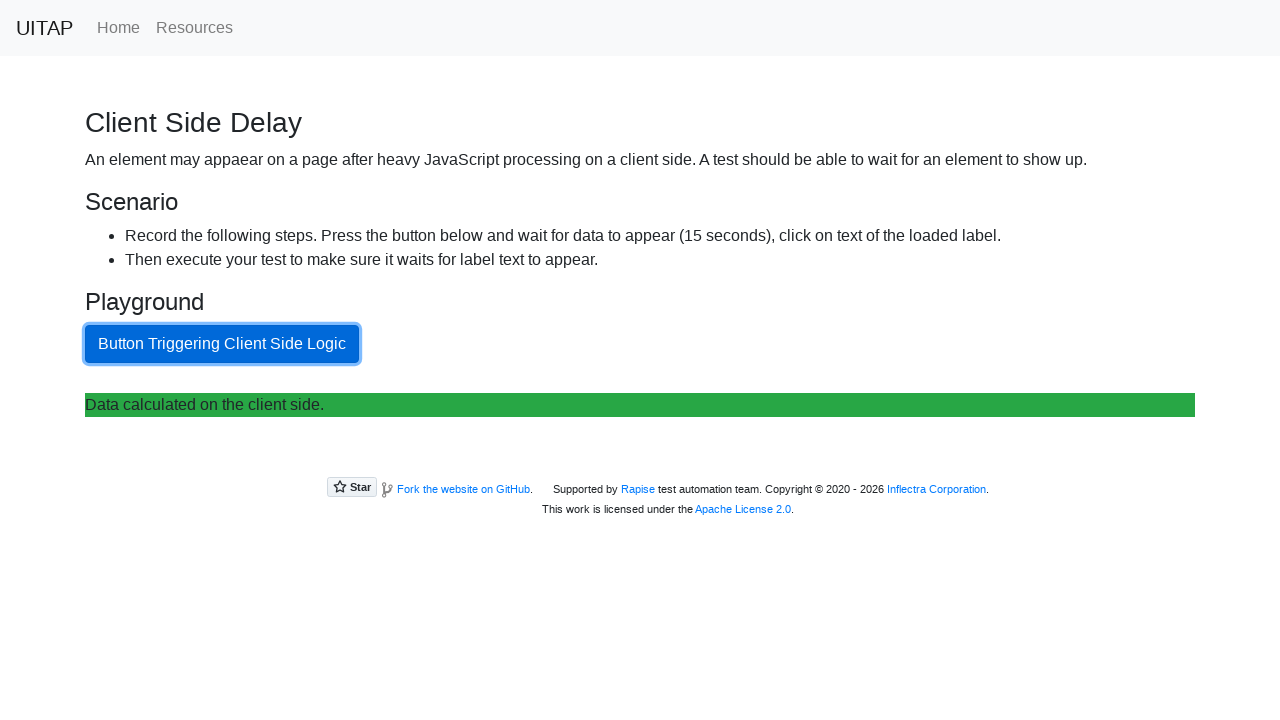

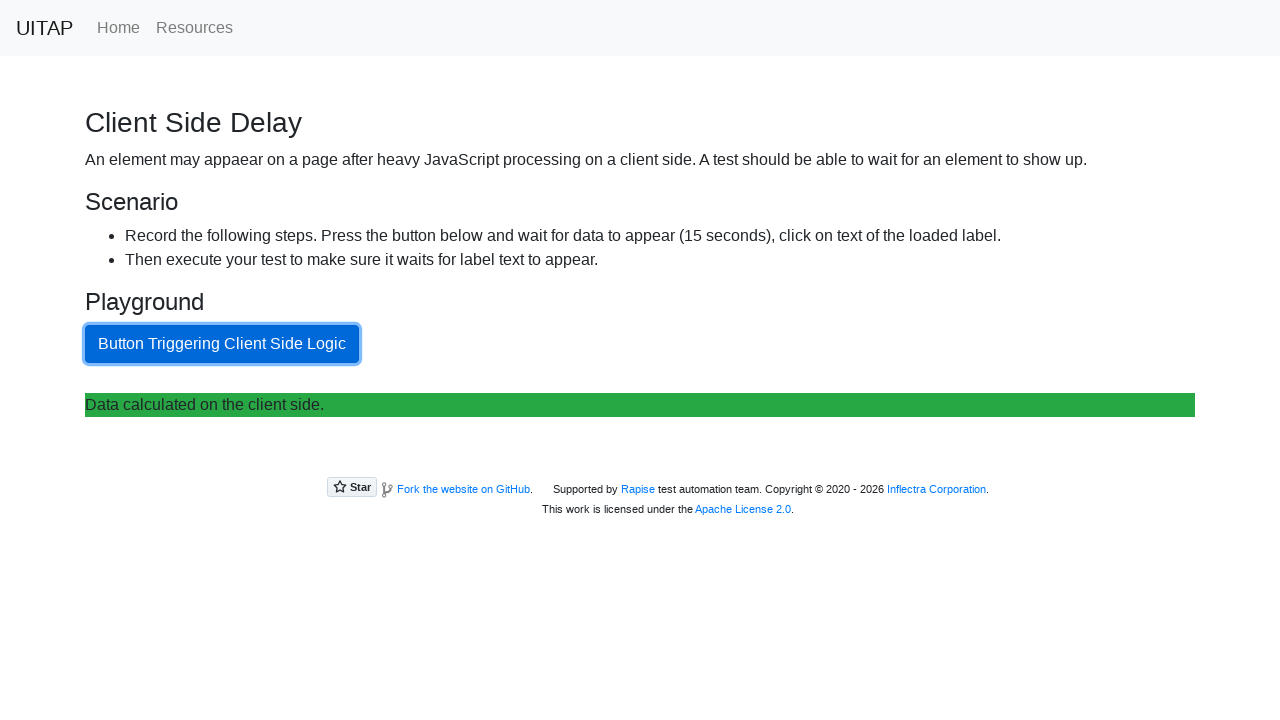